Tests browser navigation to IP address checking website and then sets geolocation override to test geolocation spoofing on a geolocation service

Starting URL: https://whatismyipaddress.com/

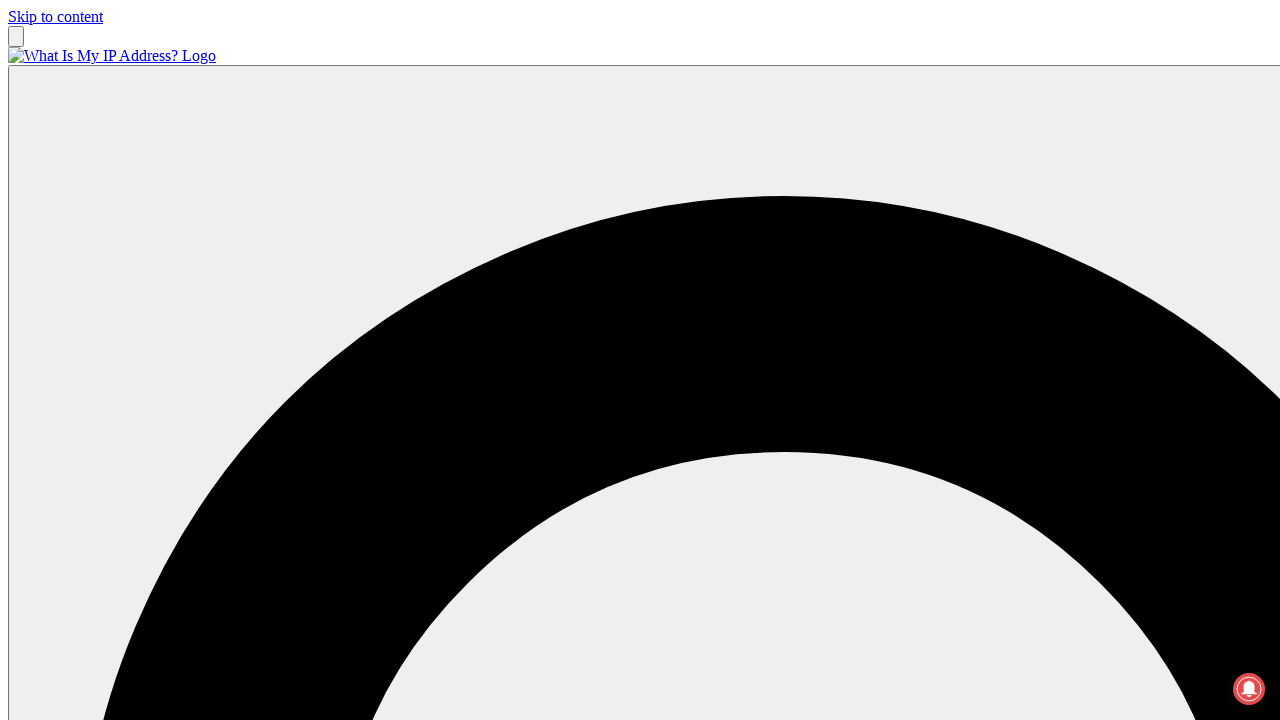

Waited for IP address page to load (networkidle)
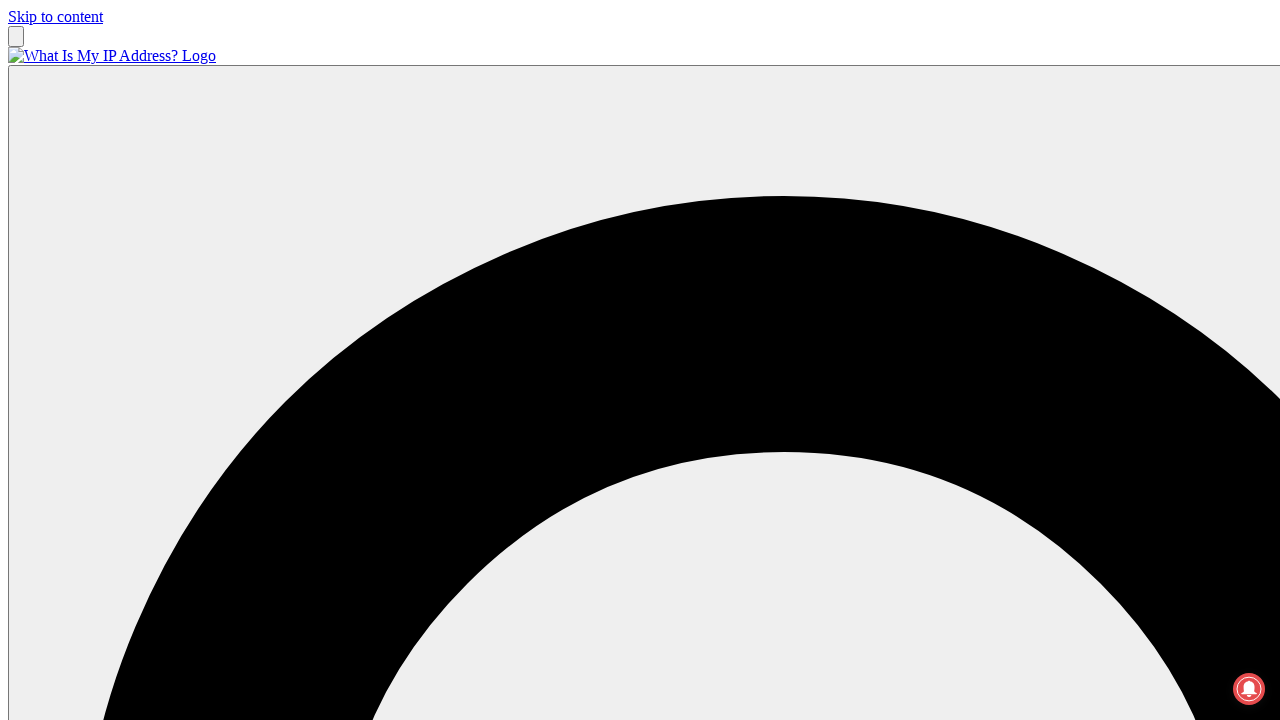

Set geolocation override to New York City coordinates (40.7128, -74.0060)
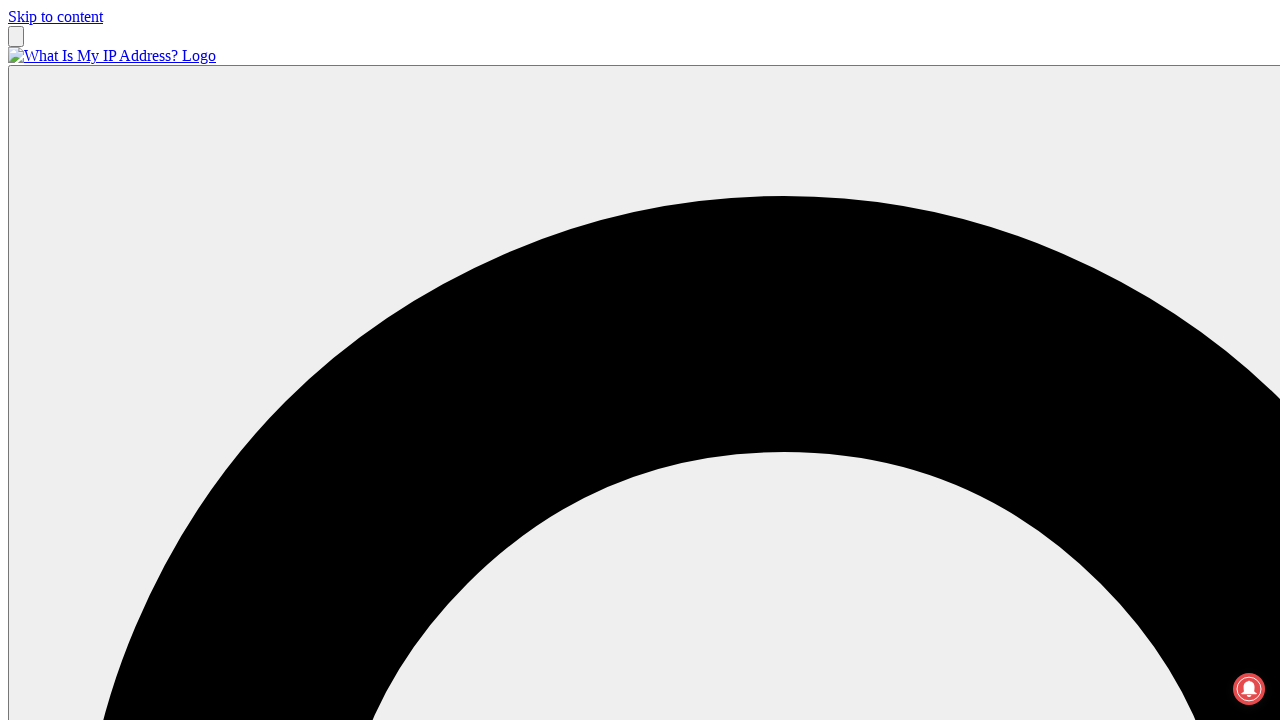

Granted geolocation permission
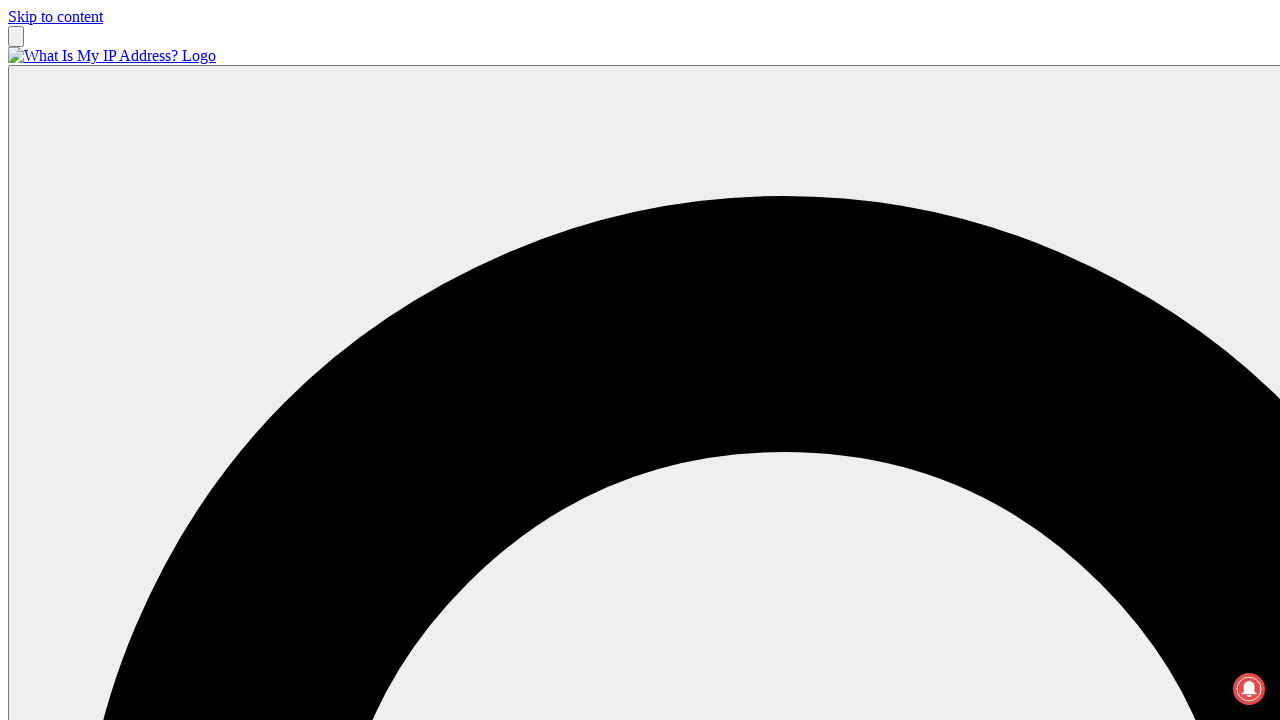

Navigated to geolocation testing site (https://2ip.io/ru/geoip/)
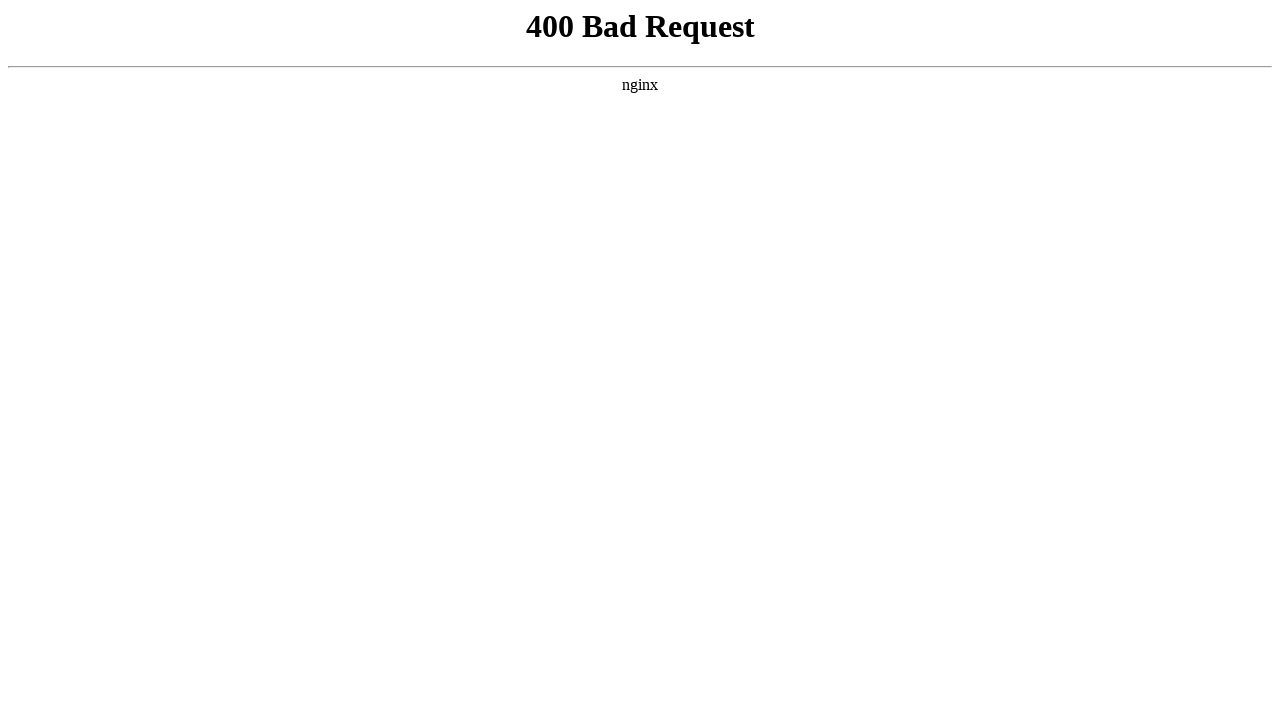

Waited for geolocation page to load (networkidle)
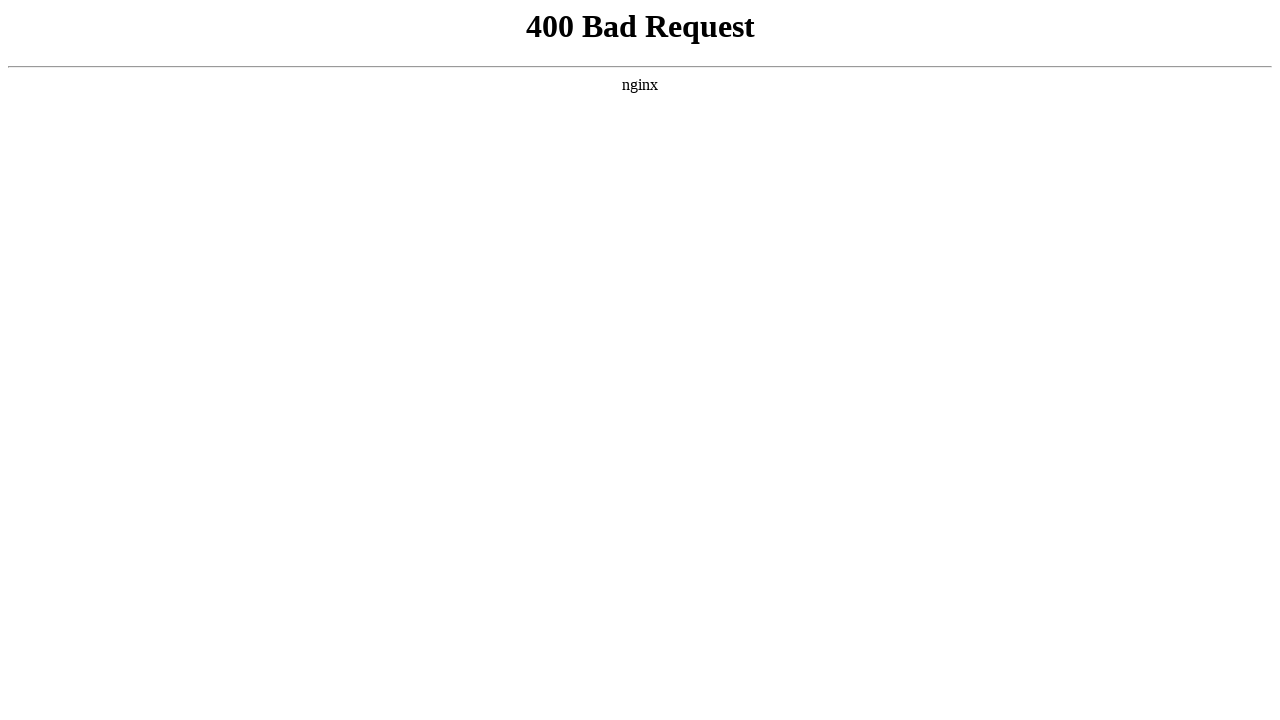

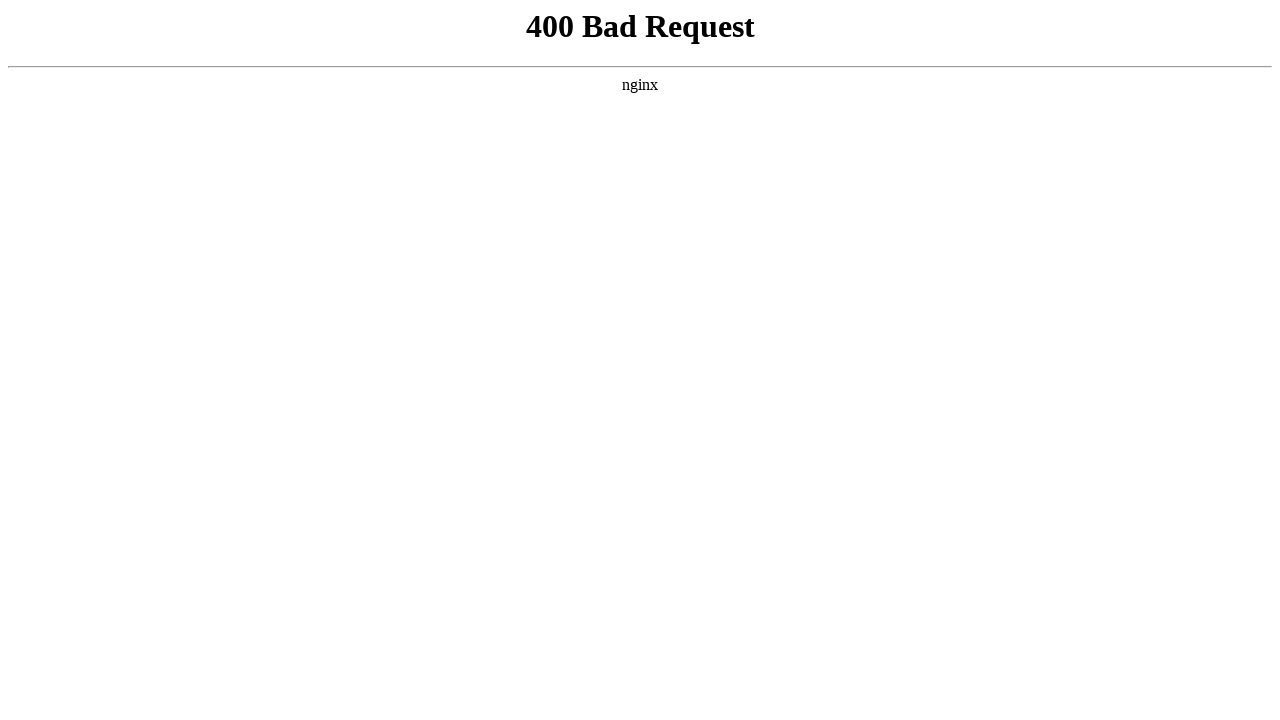